Navigates to Past page and verifies it displays yesterday's date

Starting URL: https://news.ycombinator.com

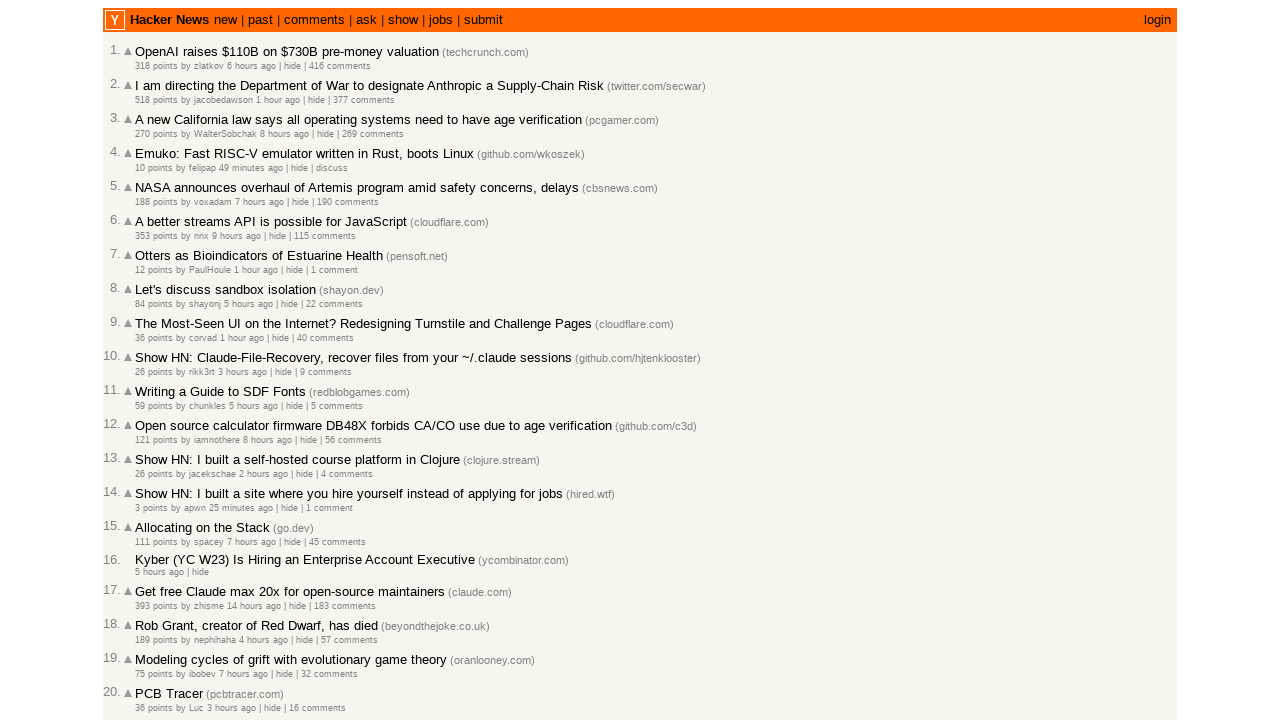

Clicked the 'past' link to navigate to Past page at (260, 20) on a:has-text('past')
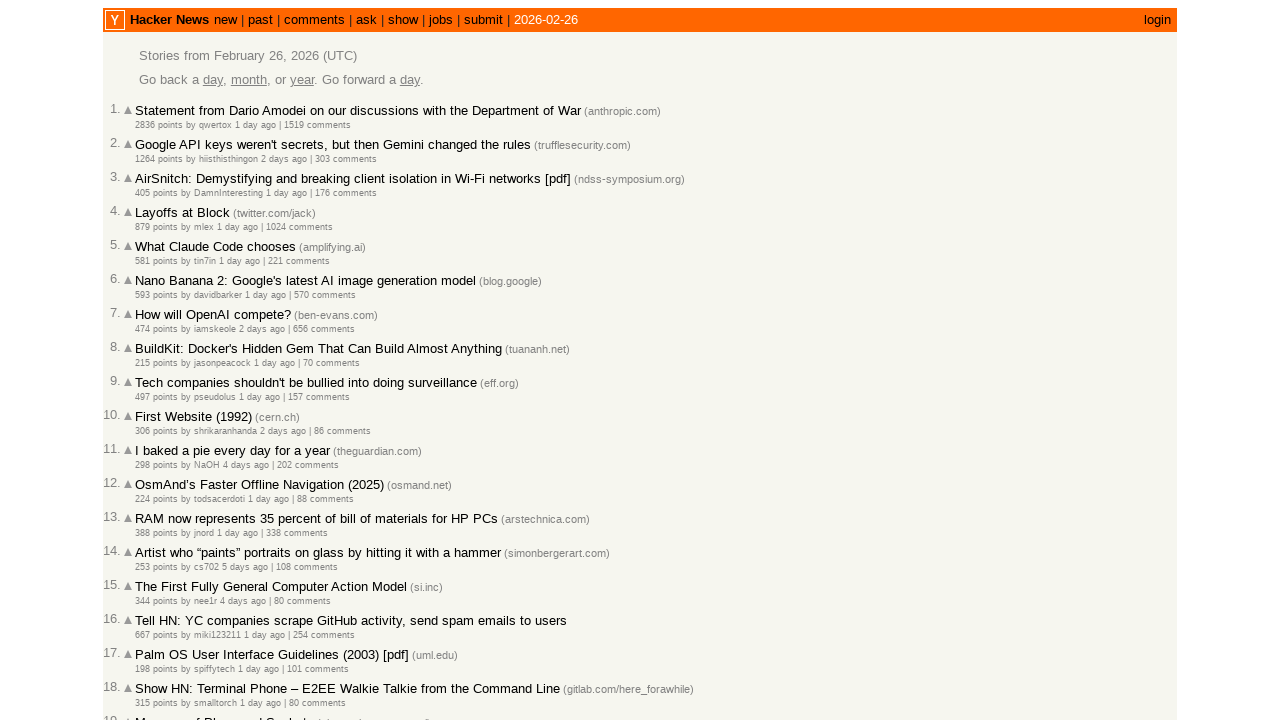

Past page loaded and .hnname selector is visible
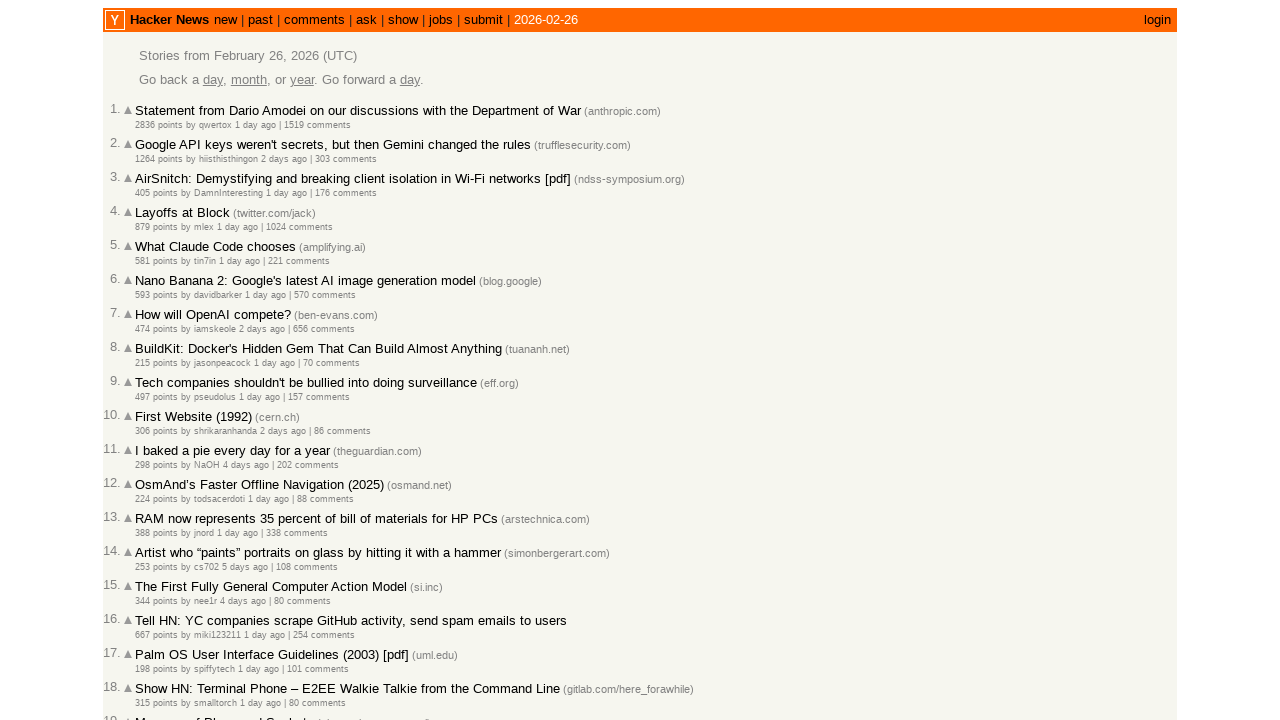

Retrieved page content to verify date information
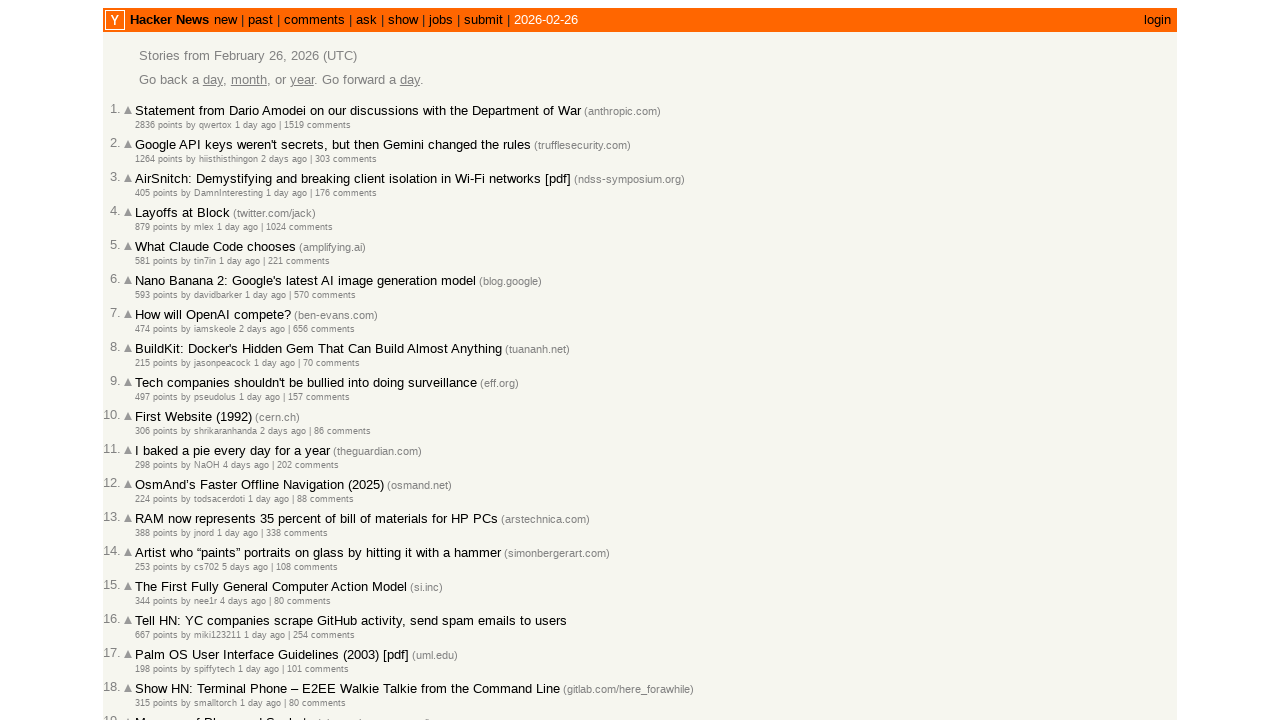

Verified that page displays yesterday's date (assertion passed)
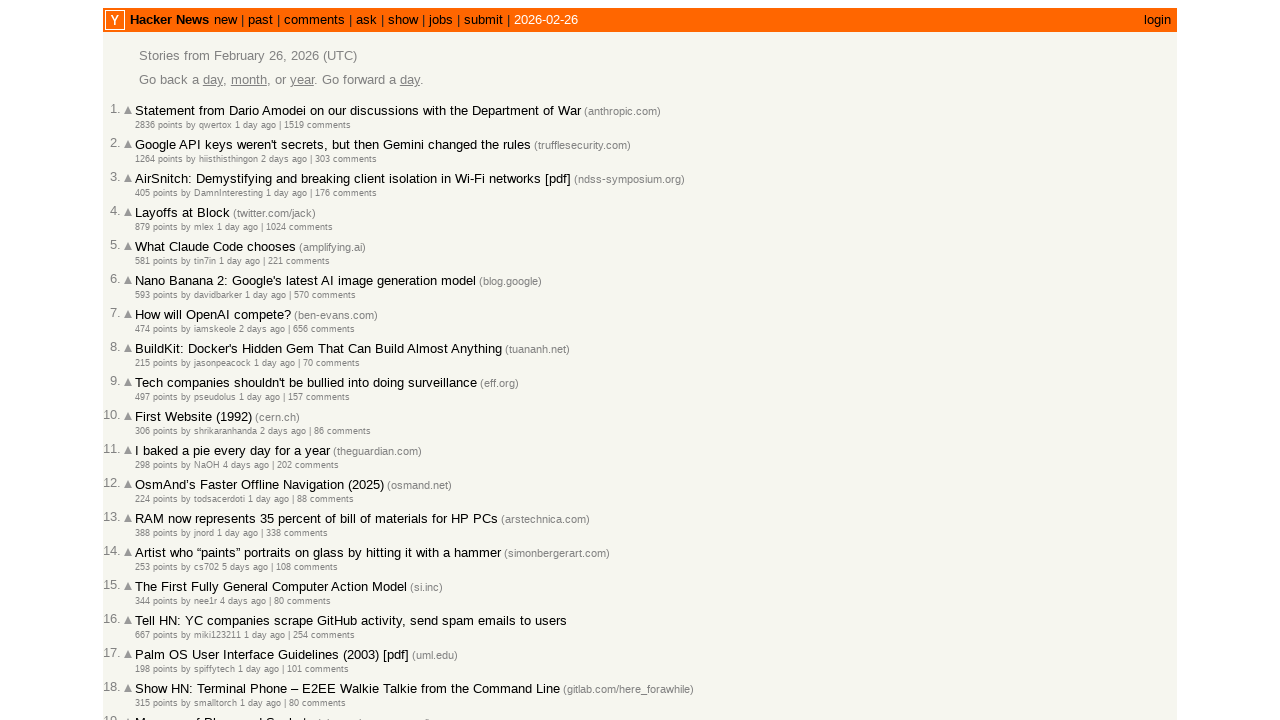

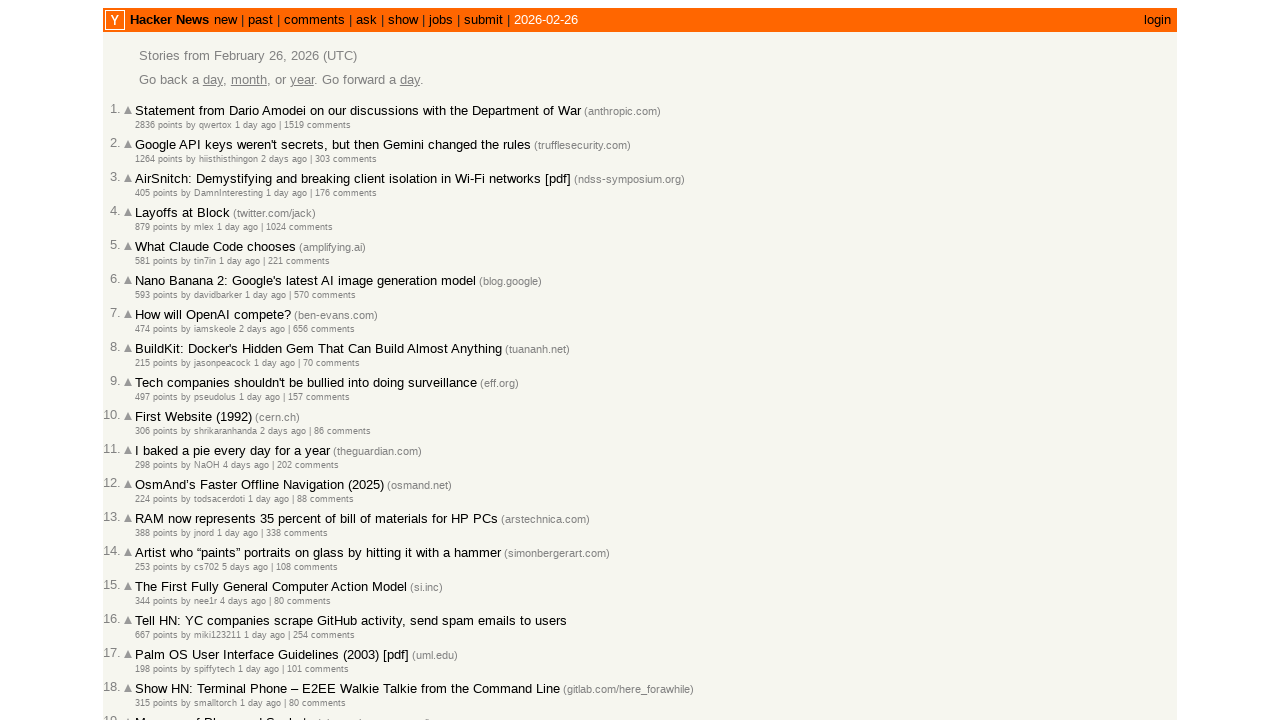